Waits for a price to reach $100, clicks a book button, calculates a mathematical expression, and submits the answer

Starting URL: http://suninjuly.github.io/explicit_wait2.html

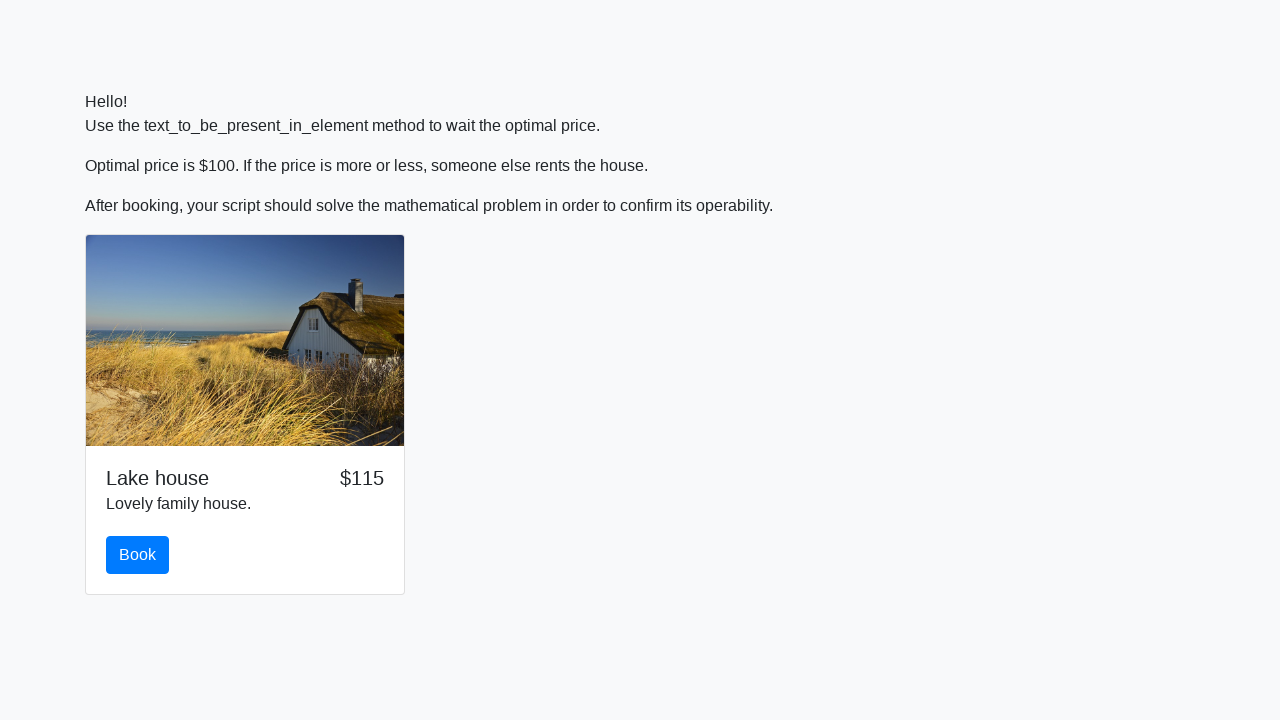

Waited for price to reach $100
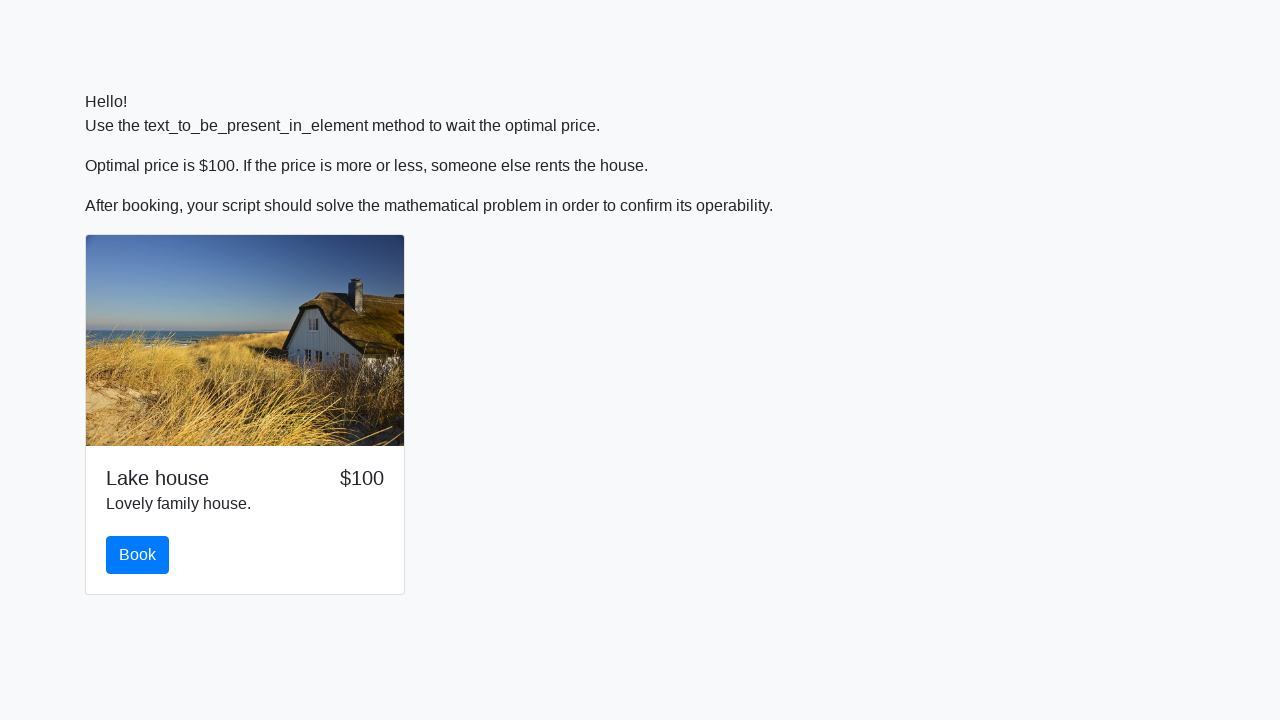

Clicked the book button at (138, 555) on #book
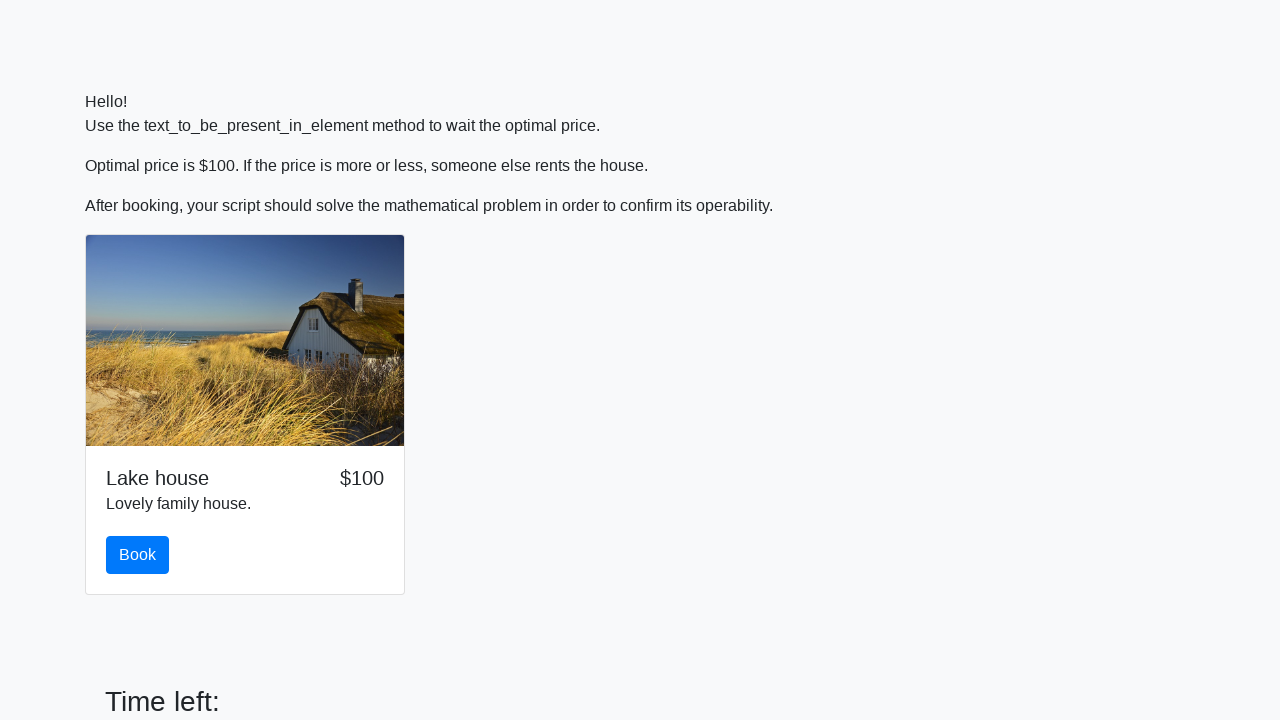

Retrieved input value for calculation: 43
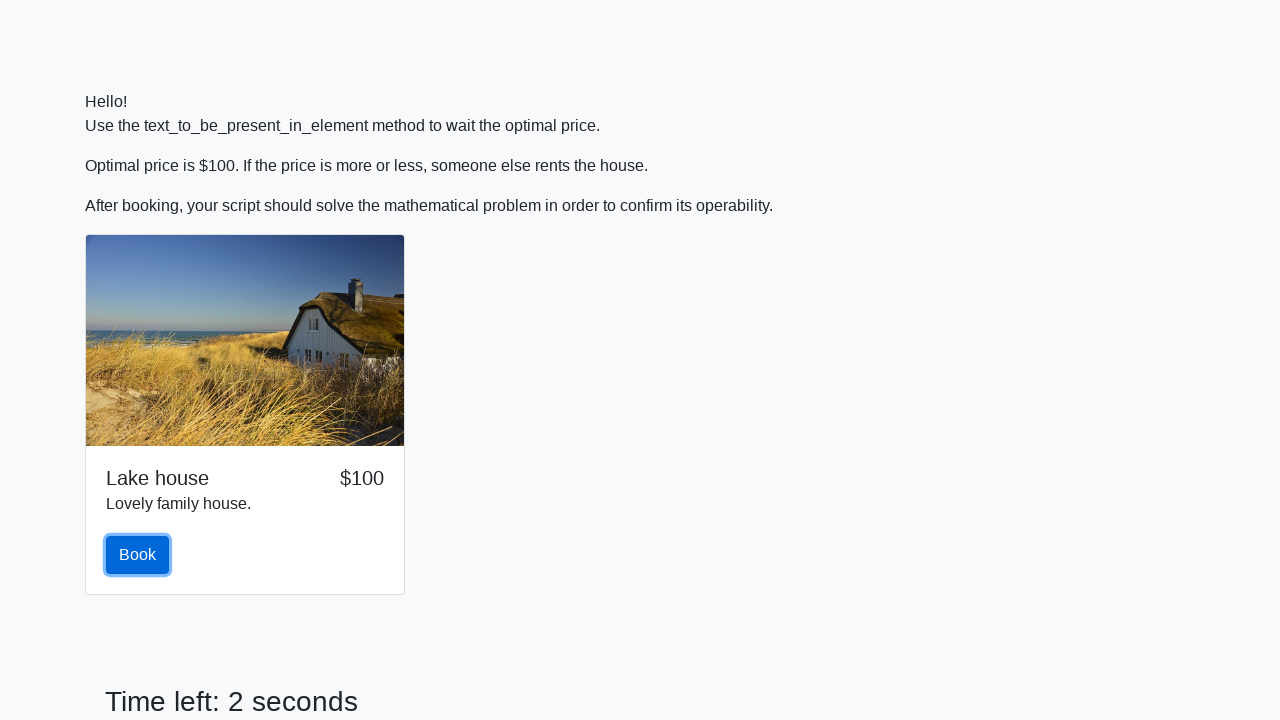

Calculated mathematical expression result: 2.3007130329368963
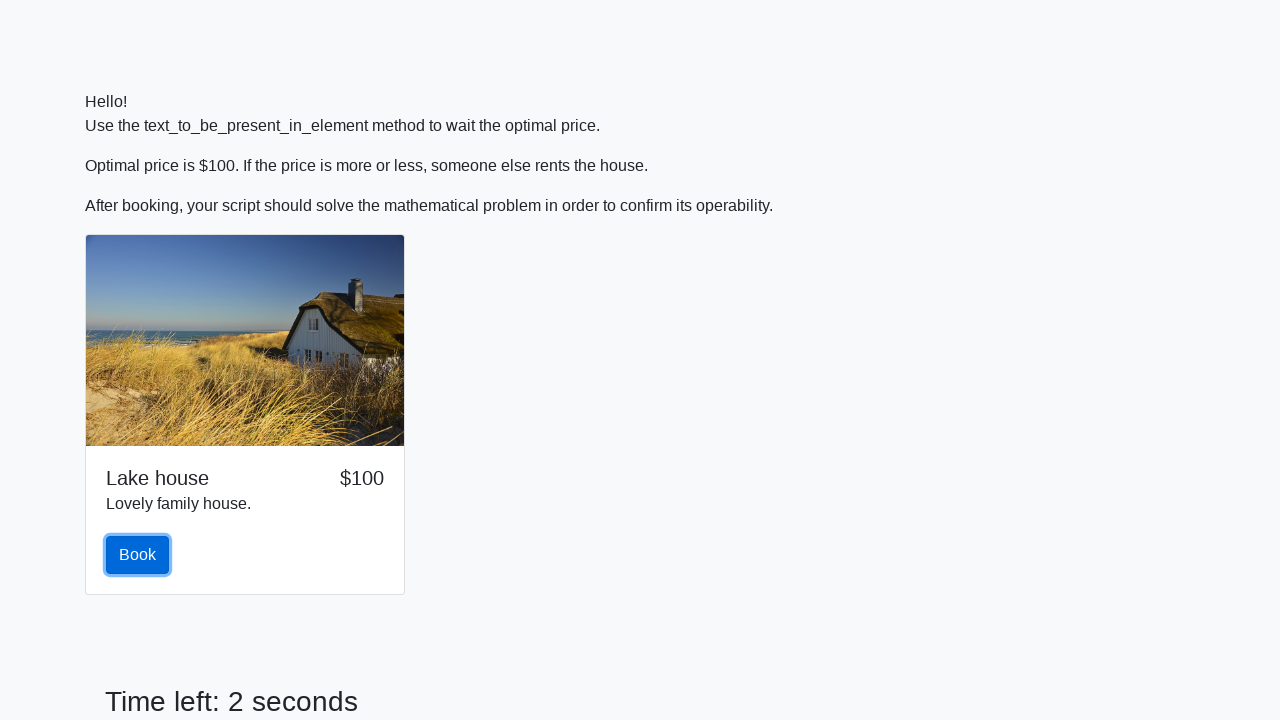

Filled answer field with calculated value: 2.3007130329368963 on #answer
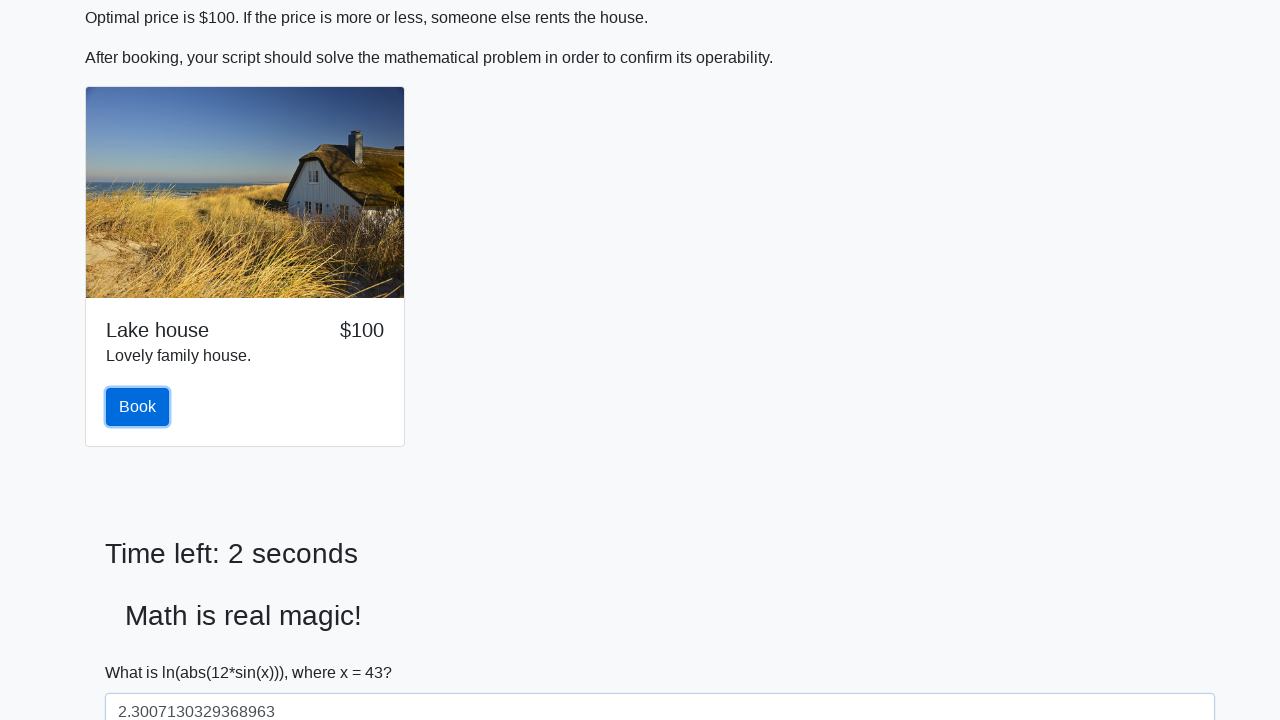

Clicked the solve button to submit the answer at (143, 651) on #solve
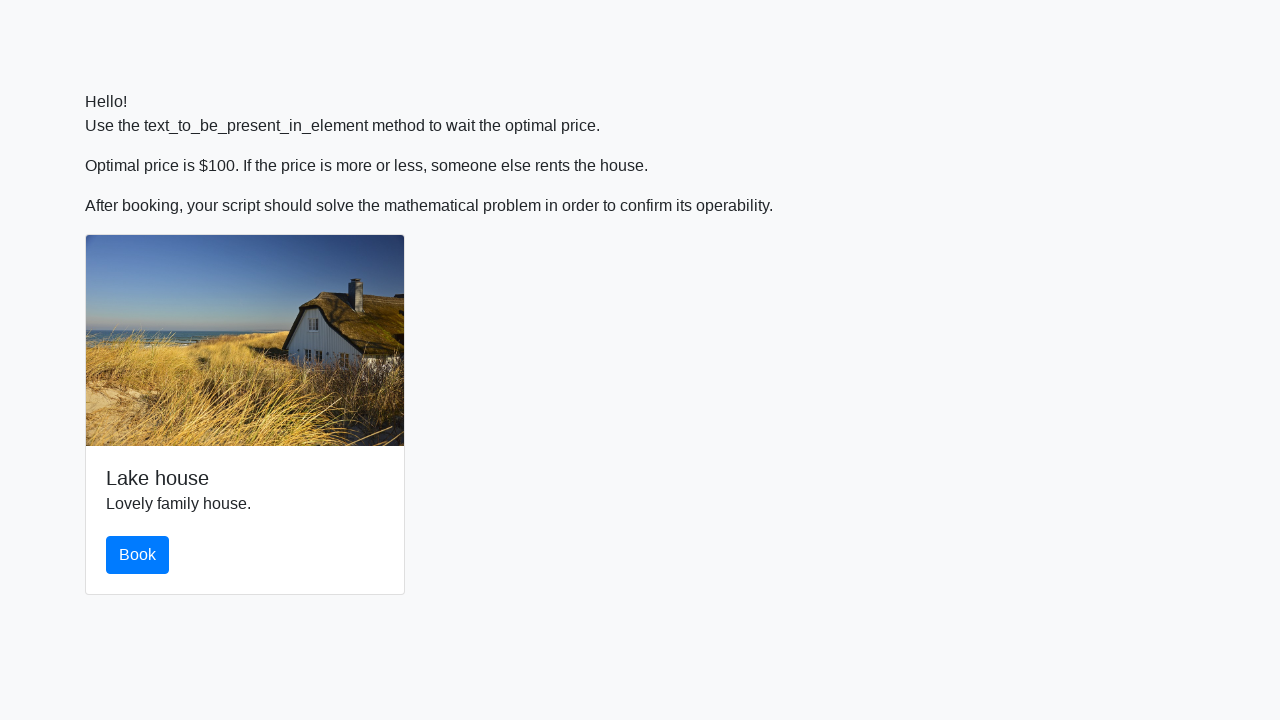

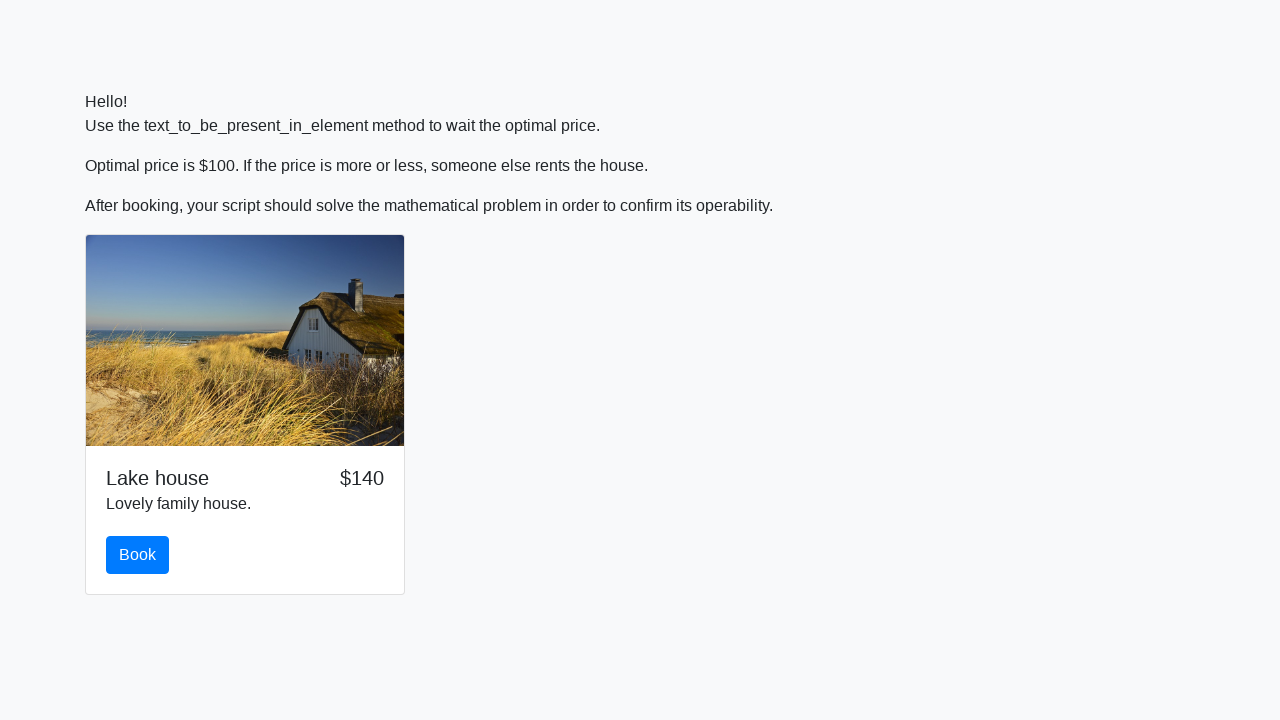